Tests date picker by directly typing a date value into the input field.

Starting URL: https://kristinek.github.io/site/examples/actions

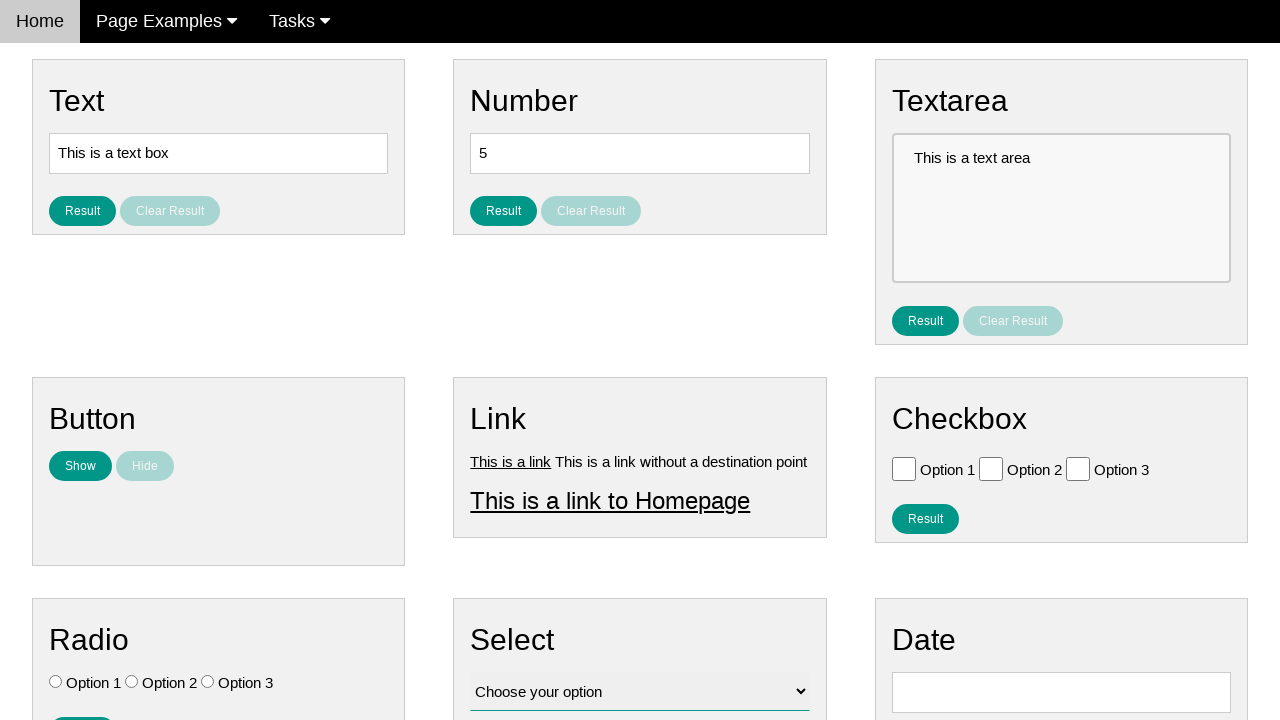

Filled date picker input field with '01/15/2021' on input#vfb-8
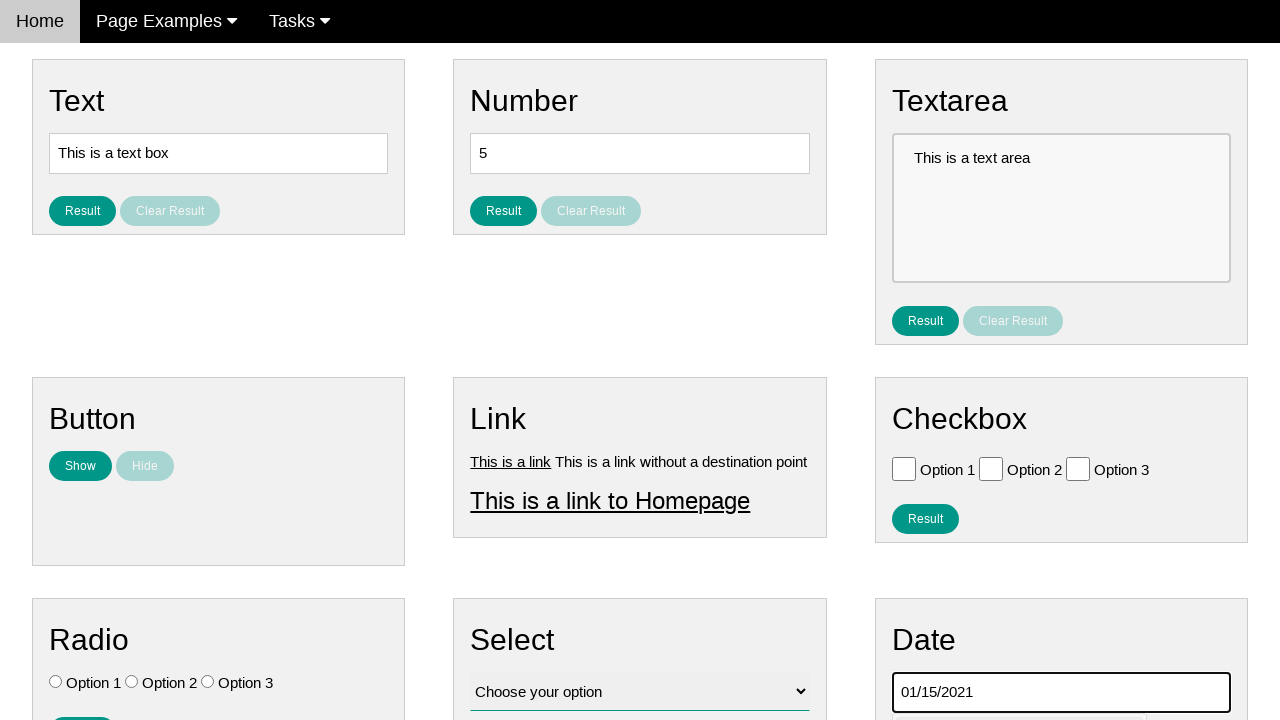

Clicked date picker input to confirm/close the date selection at (1061, 692) on input#vfb-8
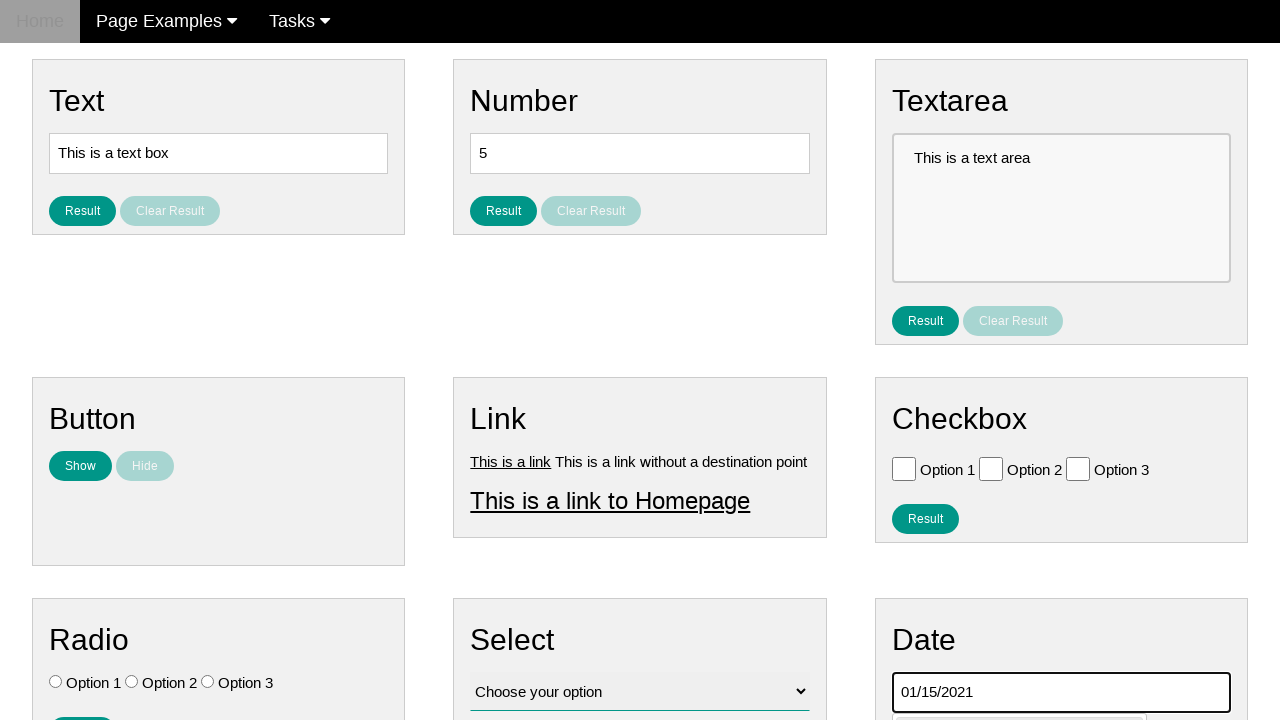

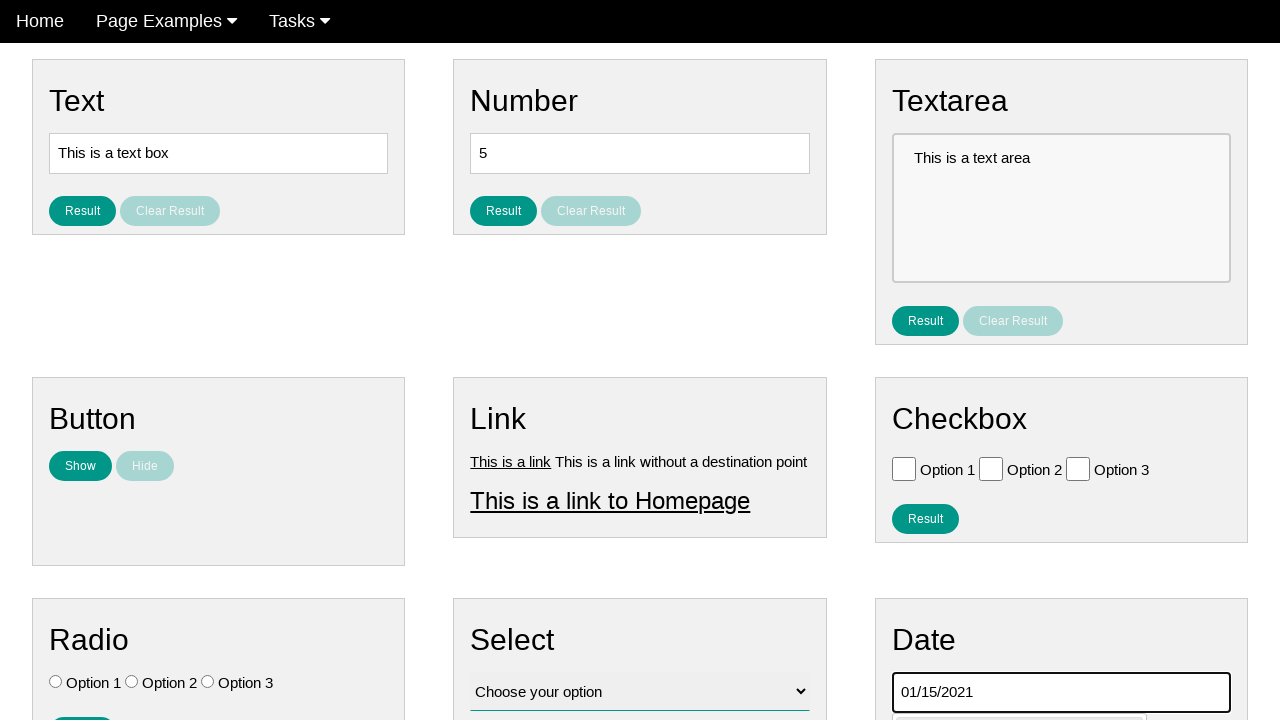